Demonstrates XPath selector usage by finding an element with name attribute 'master' and typing text into it on a password reference page.

Starting URL: http://angel.net/~nic/passwd.current.html

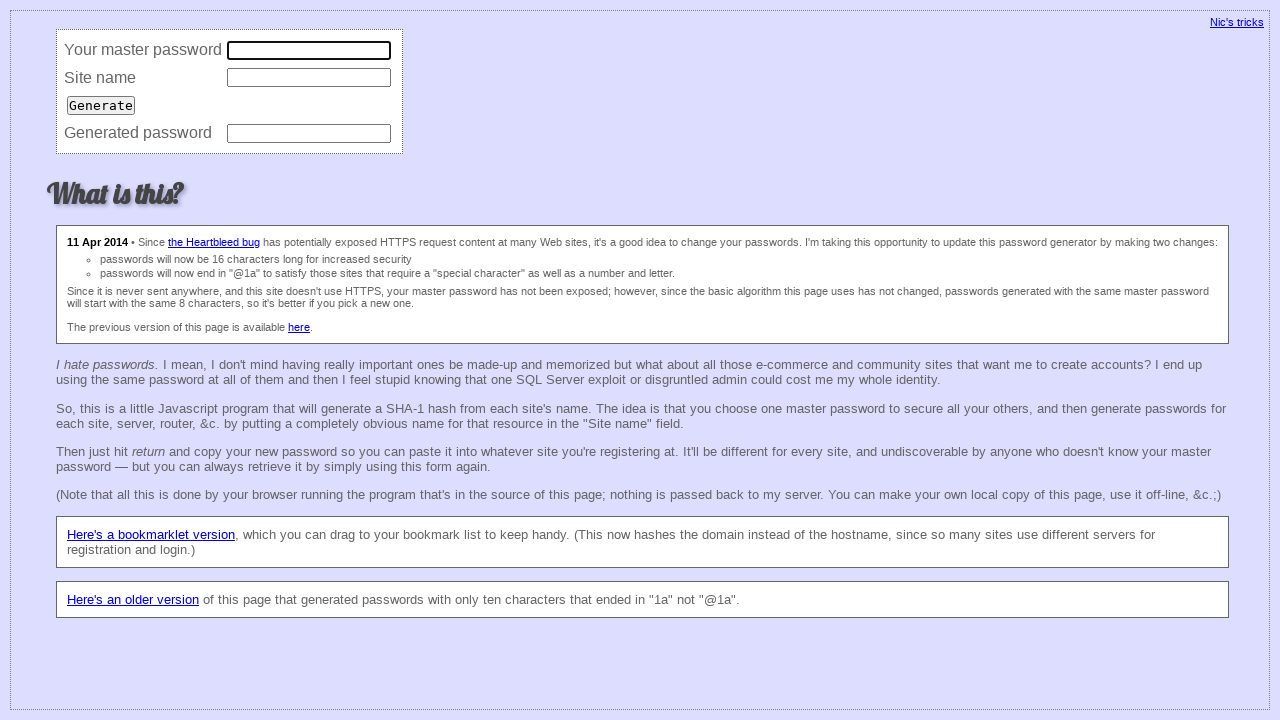

Found element with name attribute 'master' using XPath and typed 'mypass' into it on //*[@name='master']
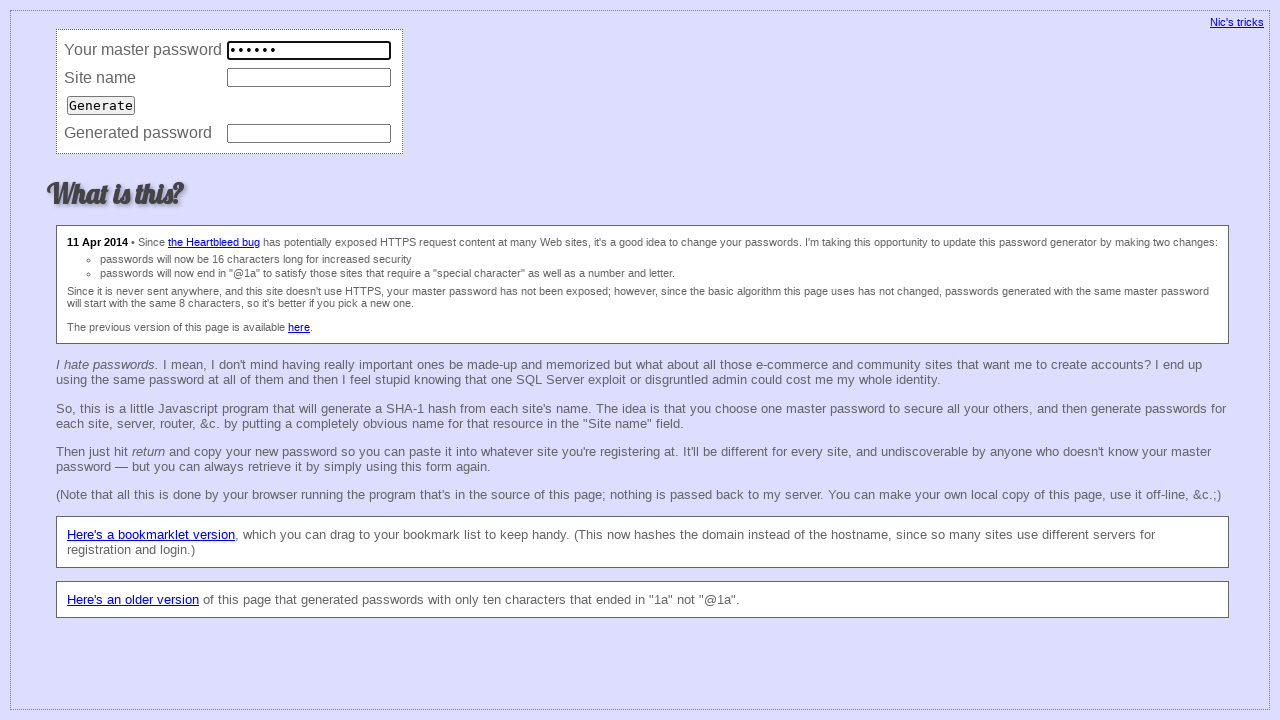

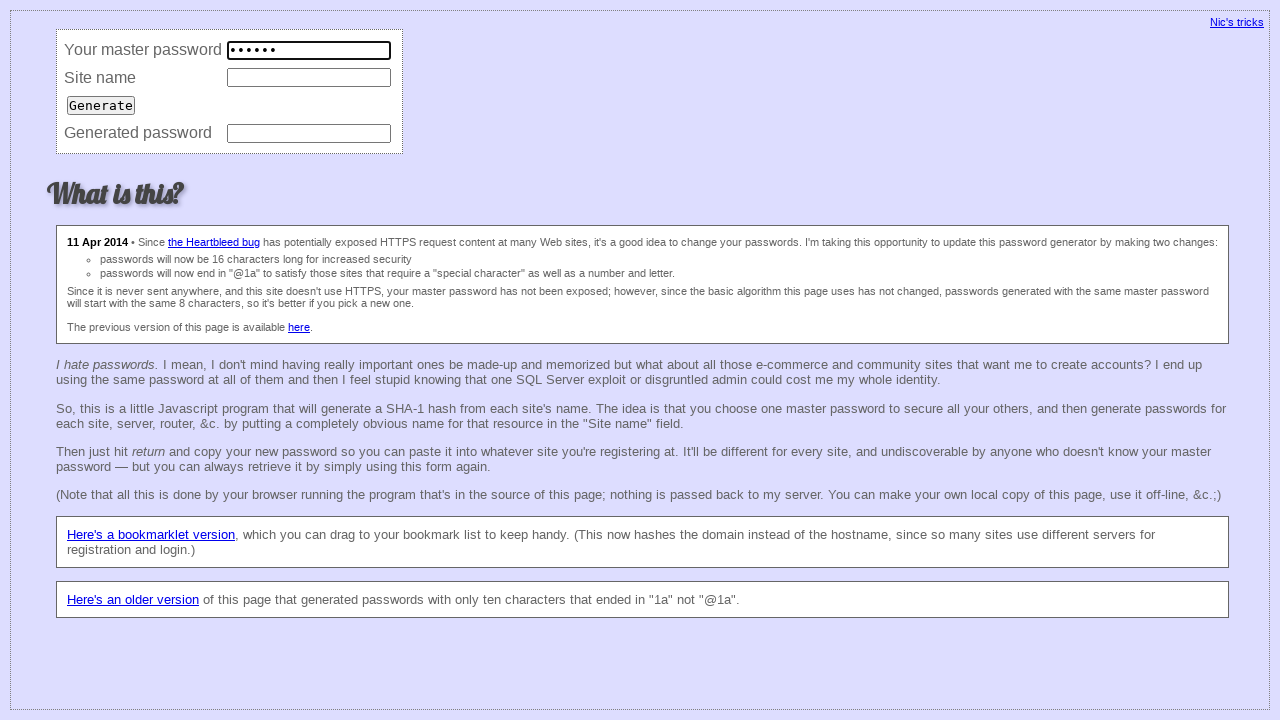